Tests scrolling to an element and performing mouse hover interaction, then clicking a link to scroll to top

Starting URL: https://rahulshettyacademy.com/AutomationPractice/

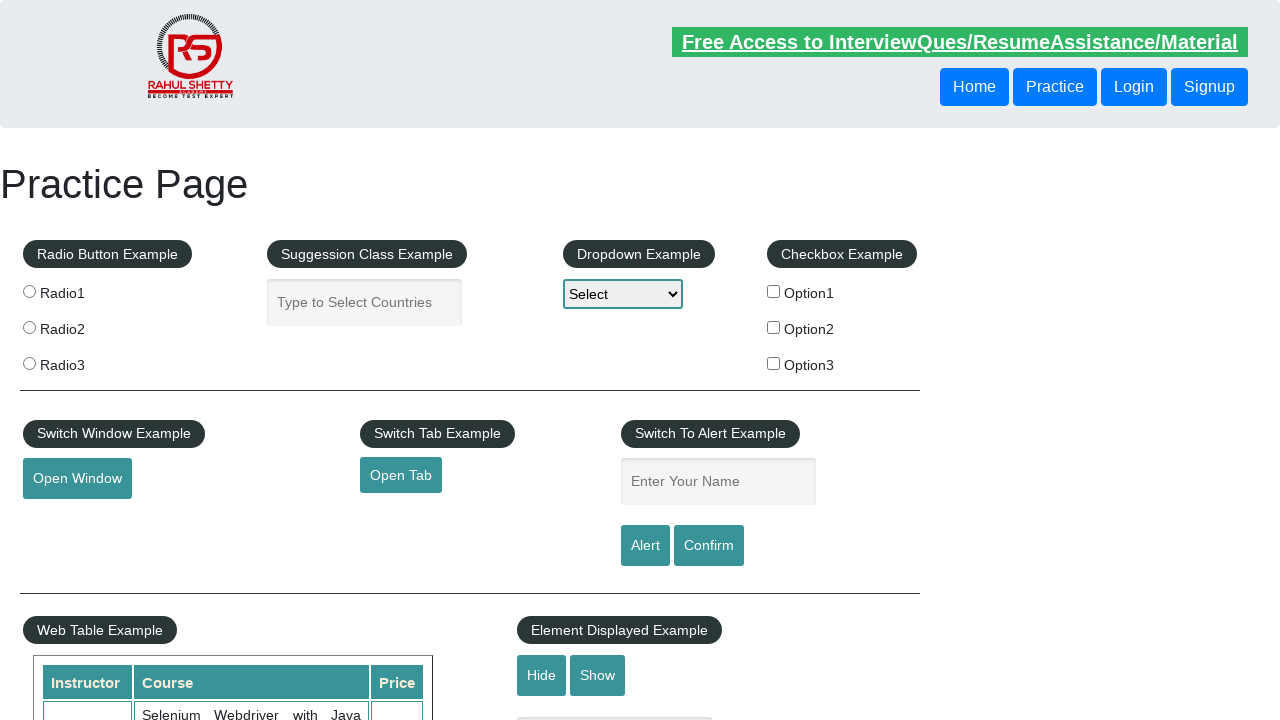

Scrolled to mouse hover element
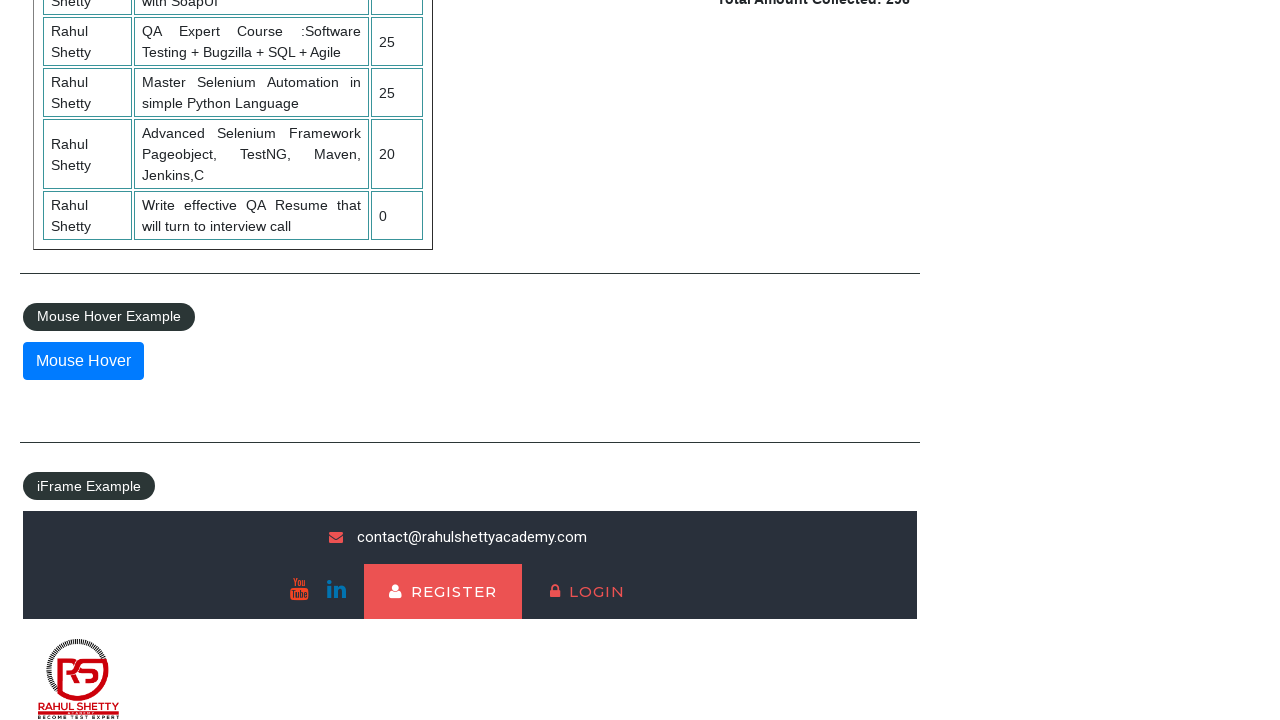

Performed mouse hover on the element at (83, 361) on #mousehover
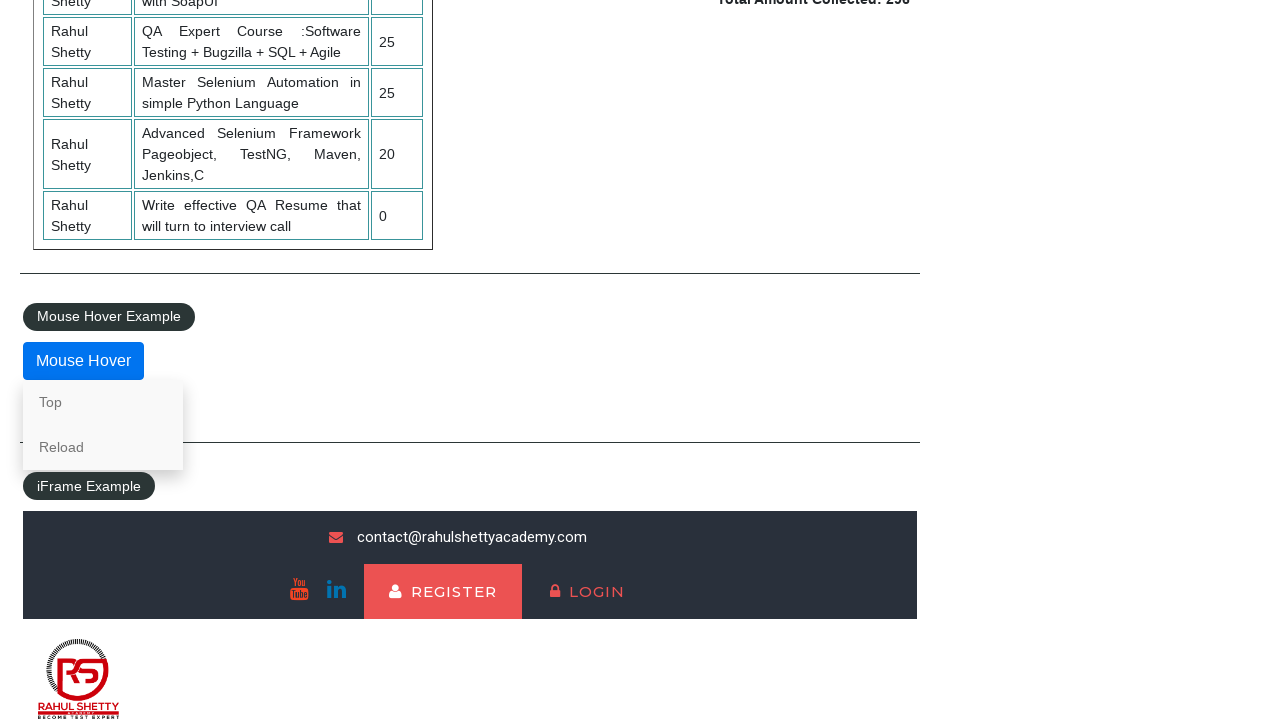

Clicked the 'Top' link to scroll to top at (103, 402) on a:text('Top')
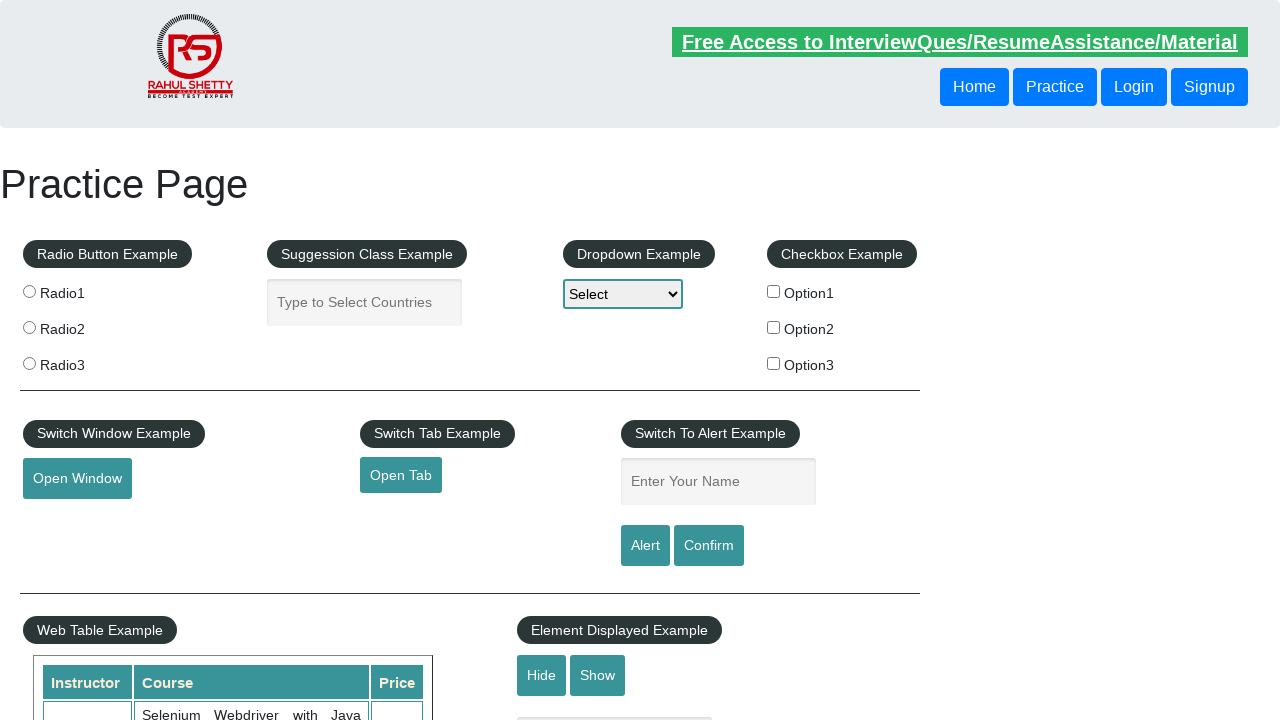

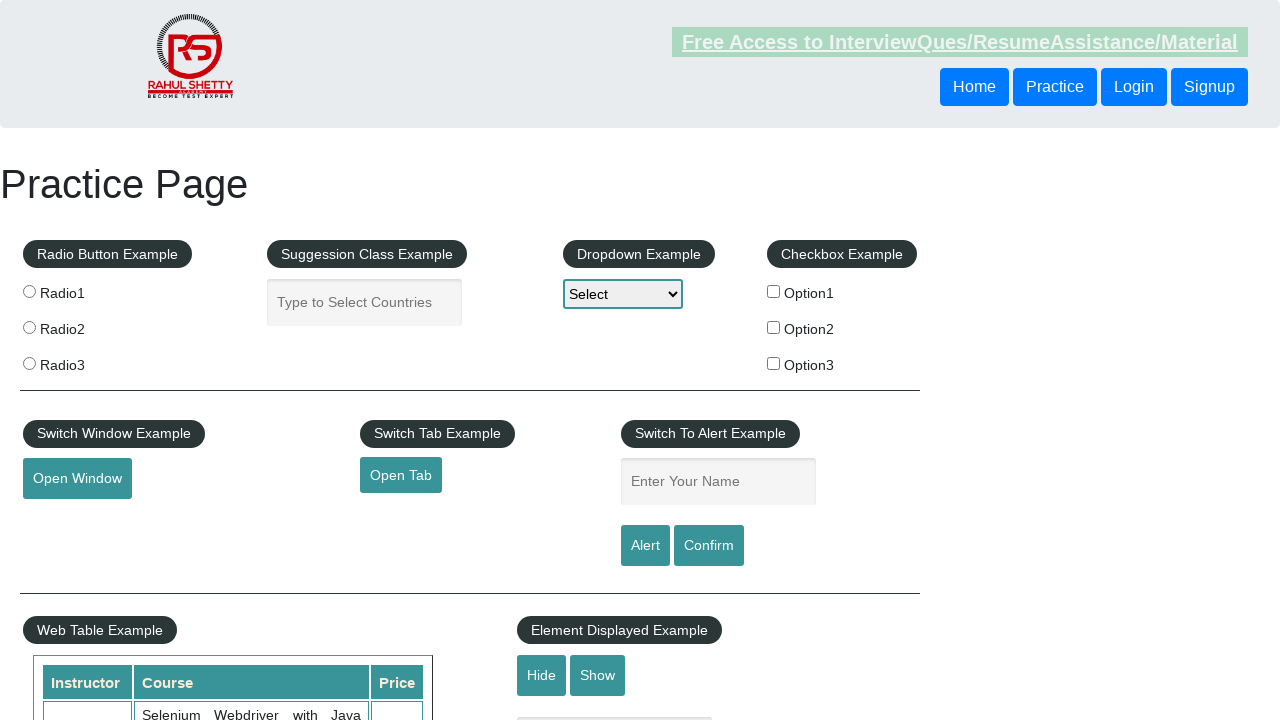